Gets the current URL, navigates forward, and refreshes the page

Starting URL: https://iamneo.ai

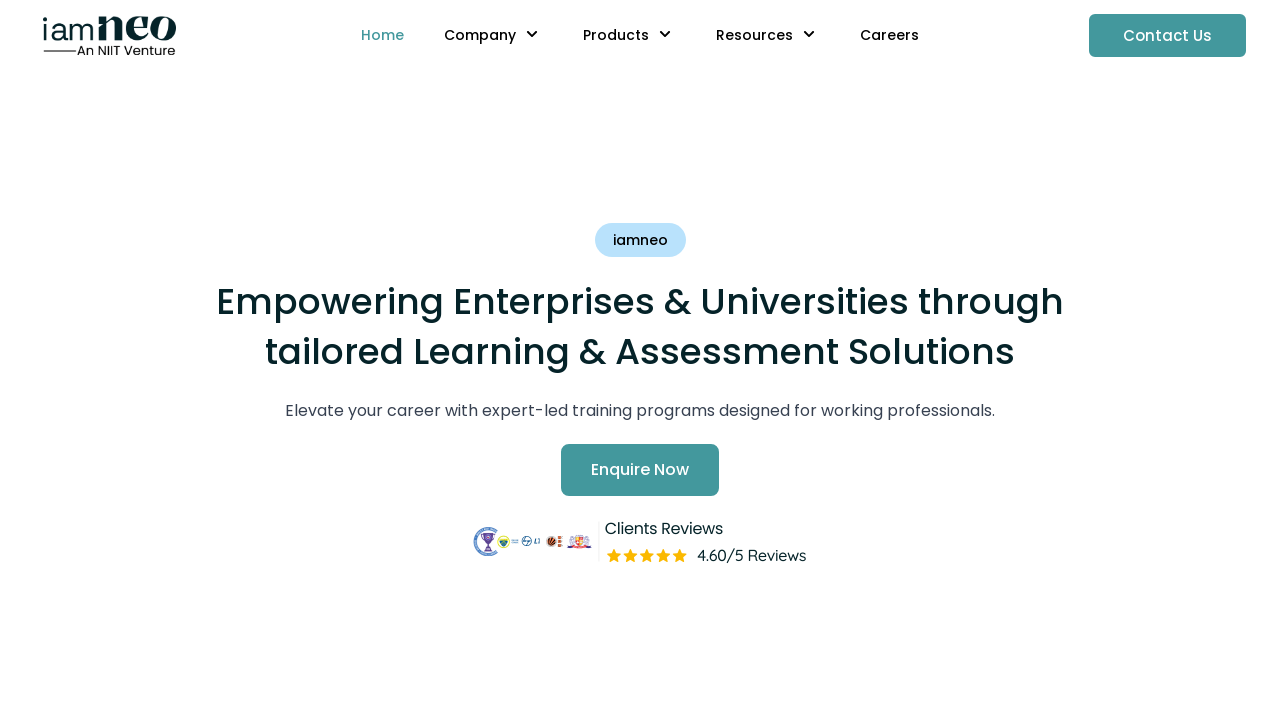

Got current URL from https://iamneo.ai
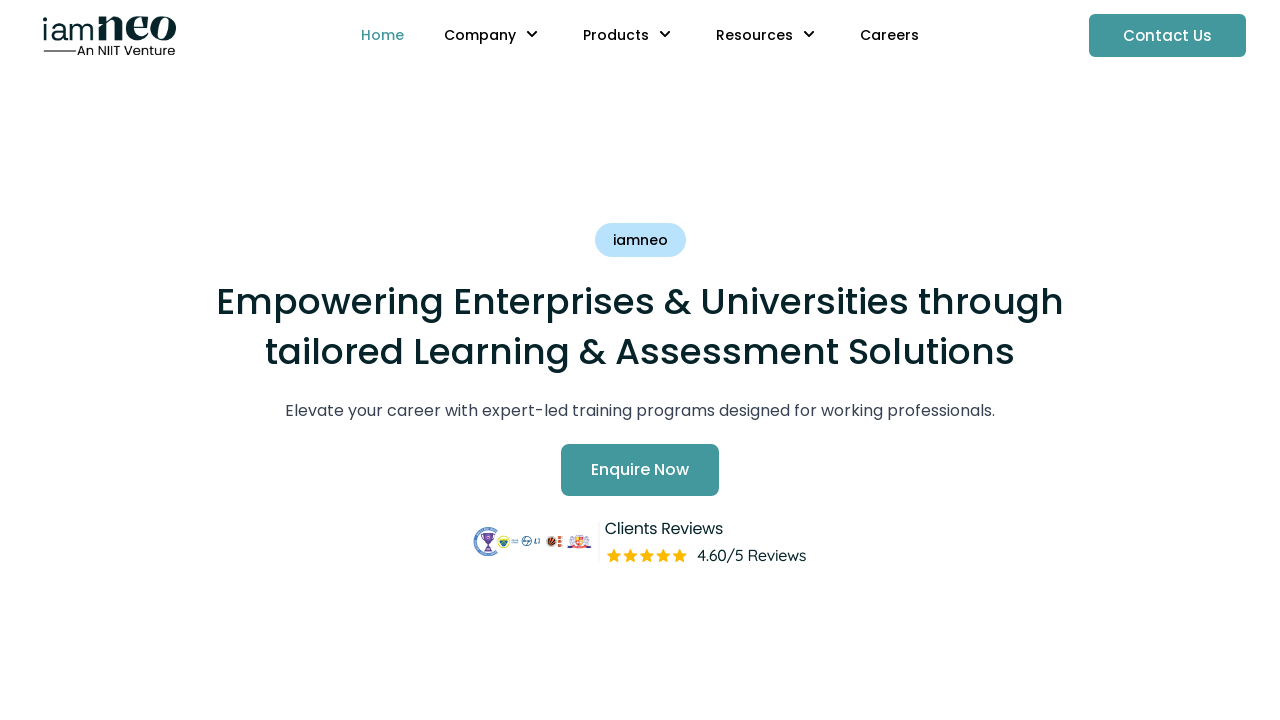

Printed current URL to console
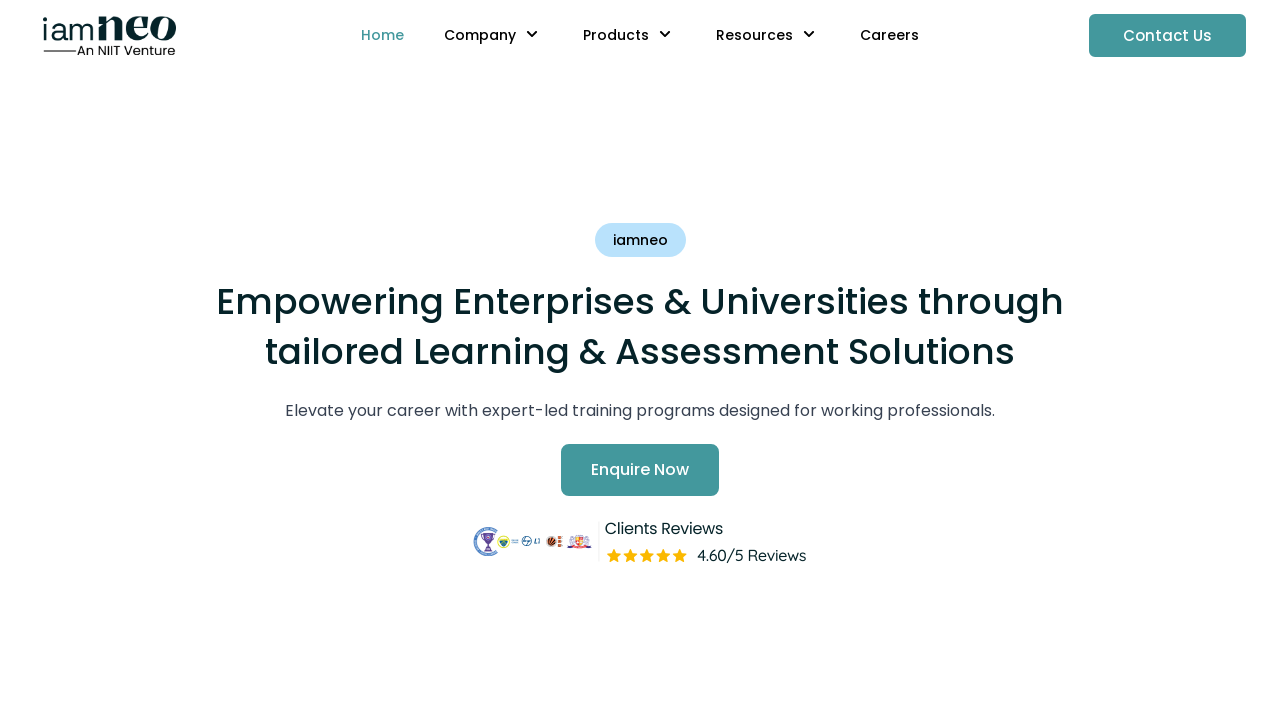

Navigated forward in browser history
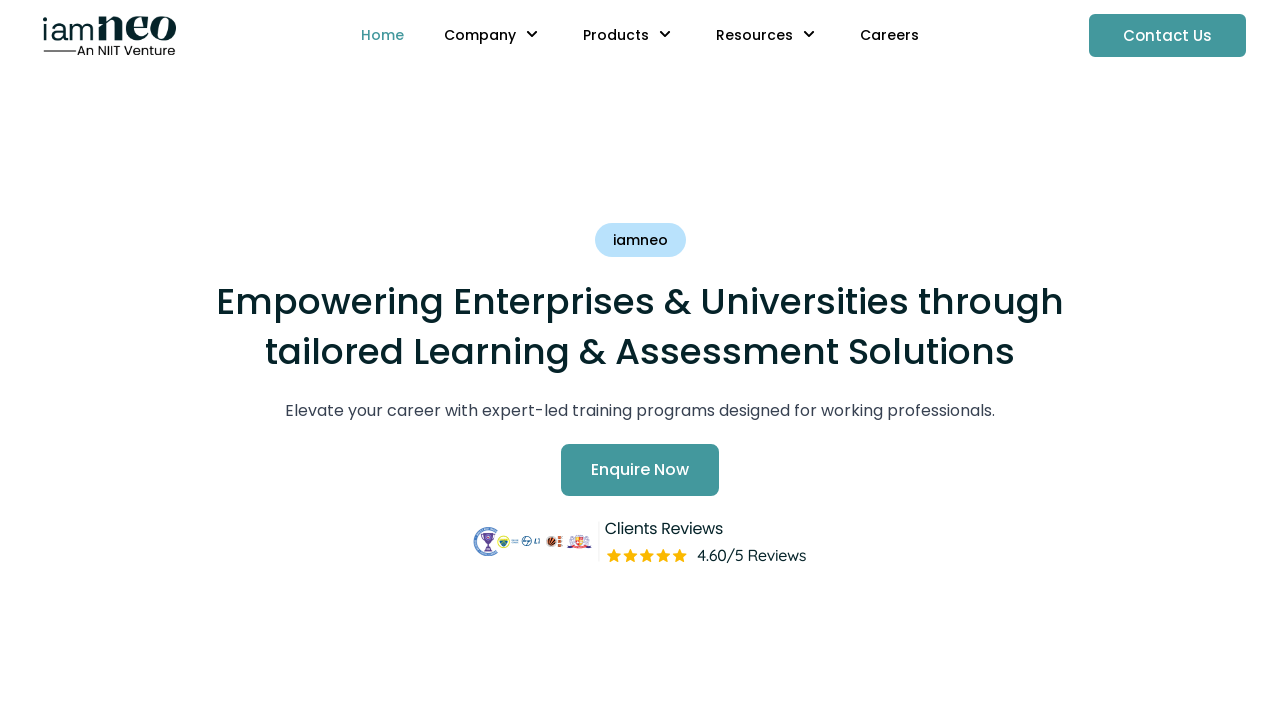

Refreshed the page
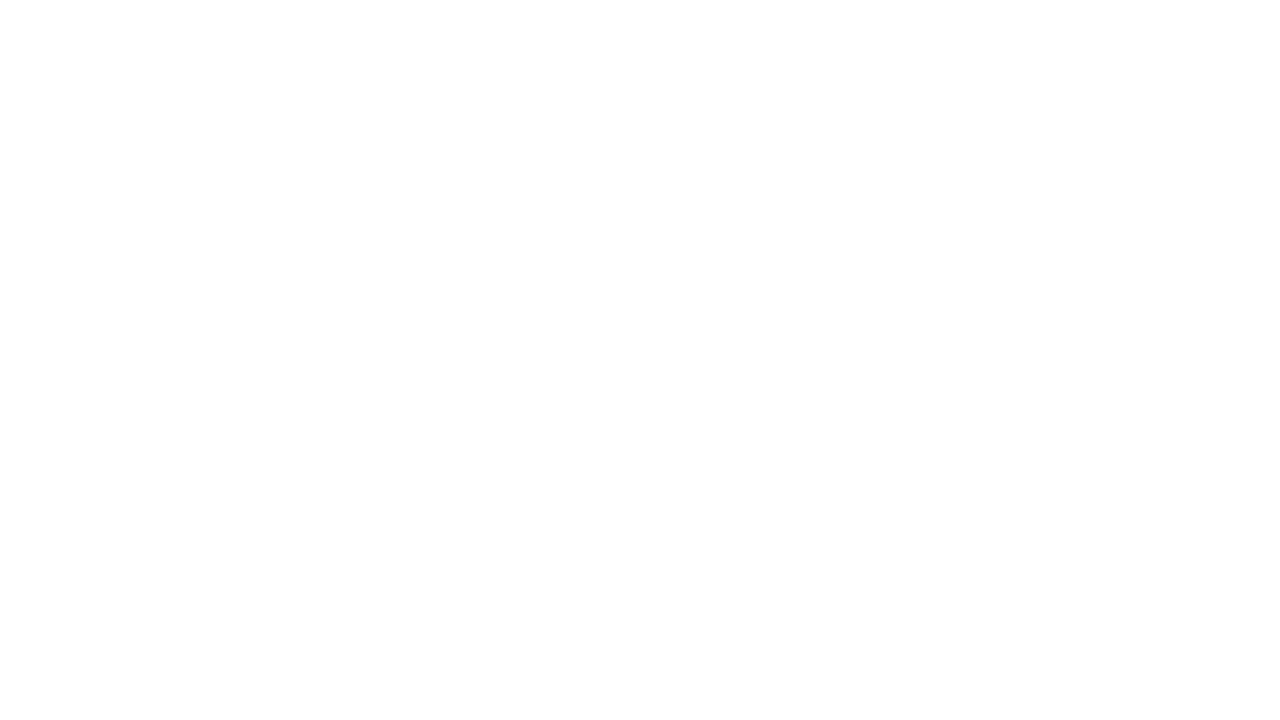

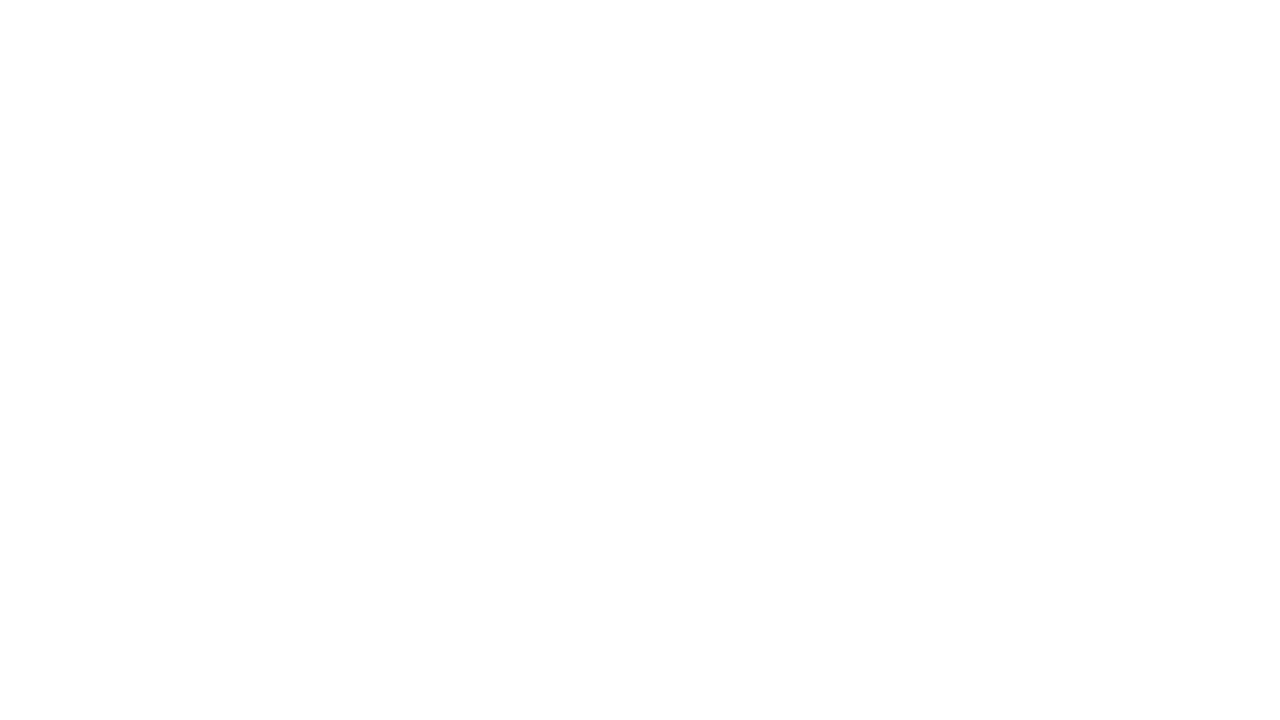